Tests the text box form on DemoQA by filling in full name, email, current address, and permanent address fields, then submitting and verifying the displayed output contains the expected values.

Starting URL: http://demoqa.com/text-box

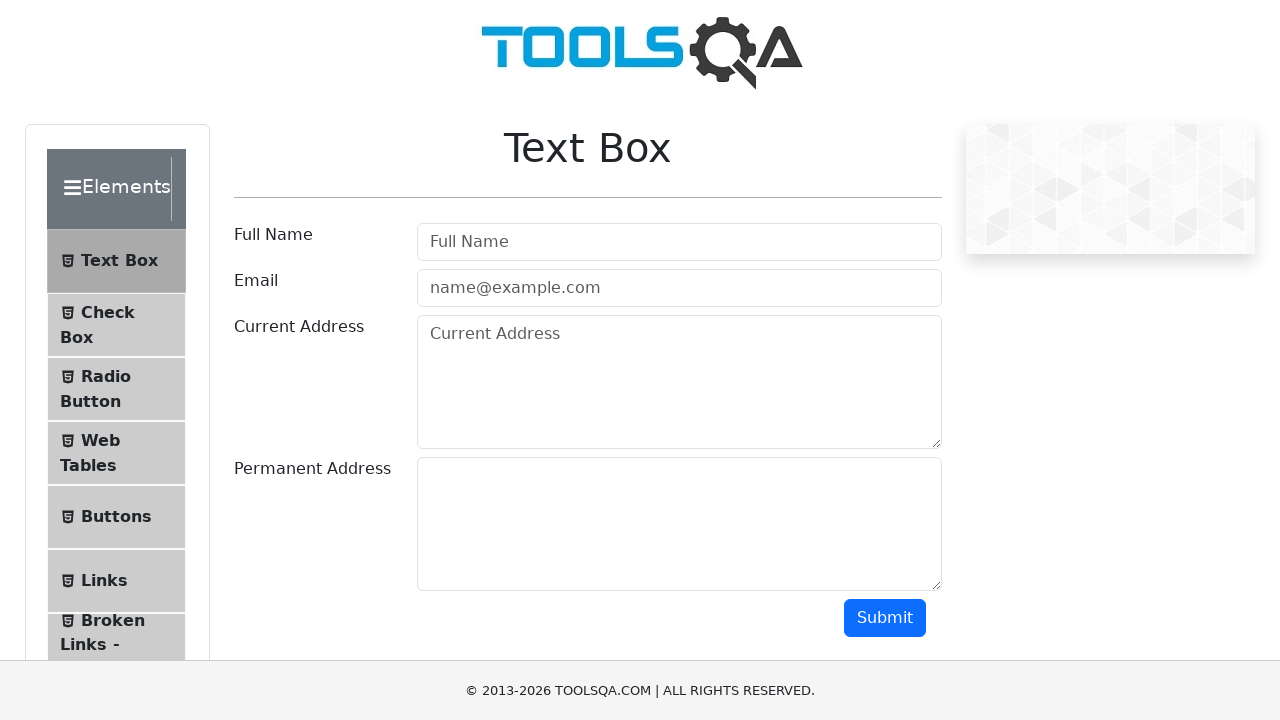

Filled Full Name field with 'Automation' on input#userName
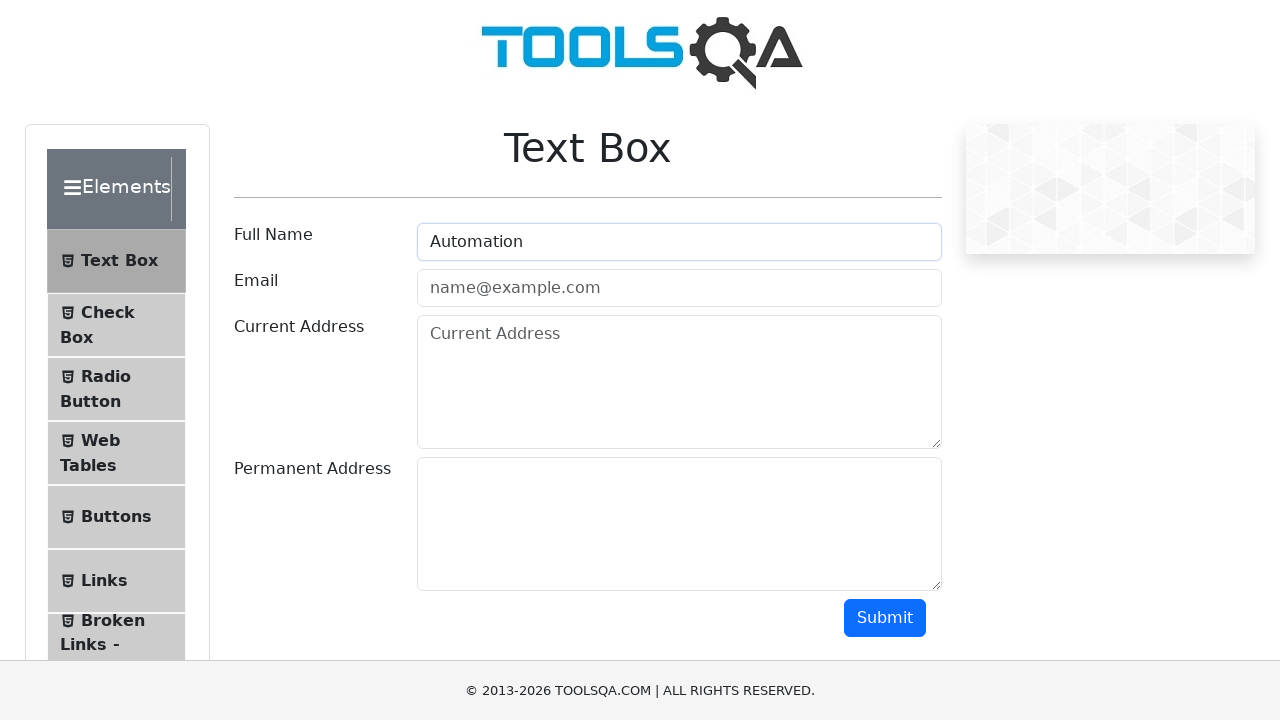

Filled Email field with 'Testing@gmail.com' on input#userEmail
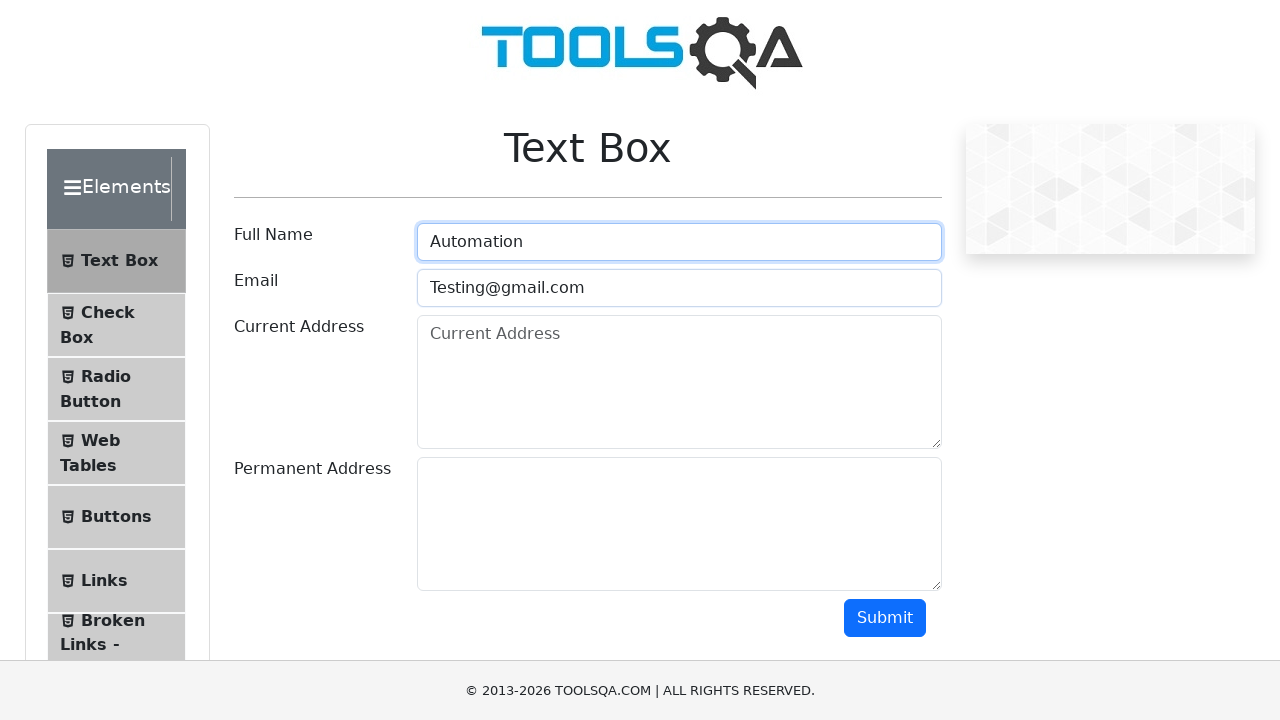

Filled Current Address field with 'Testing Current Address' on textarea#currentAddress
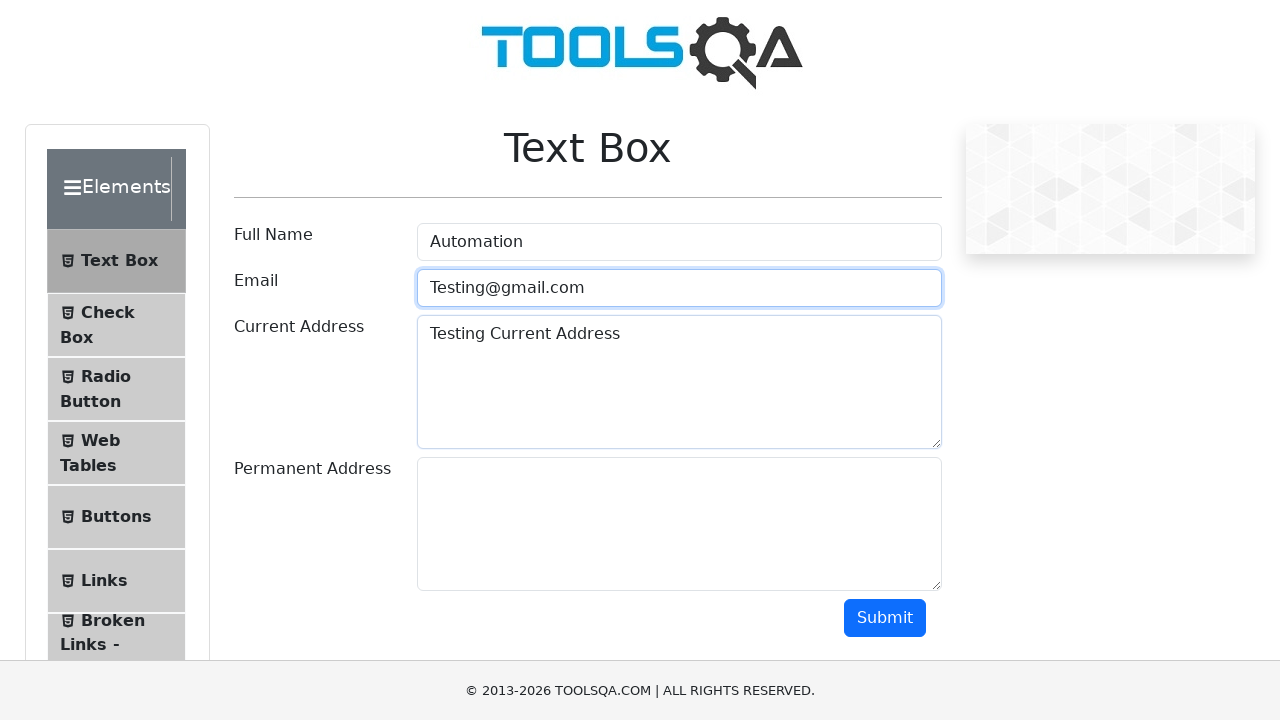

Filled Permanent Address field with 'Testing Permanent Address' on textarea#permanentAddress
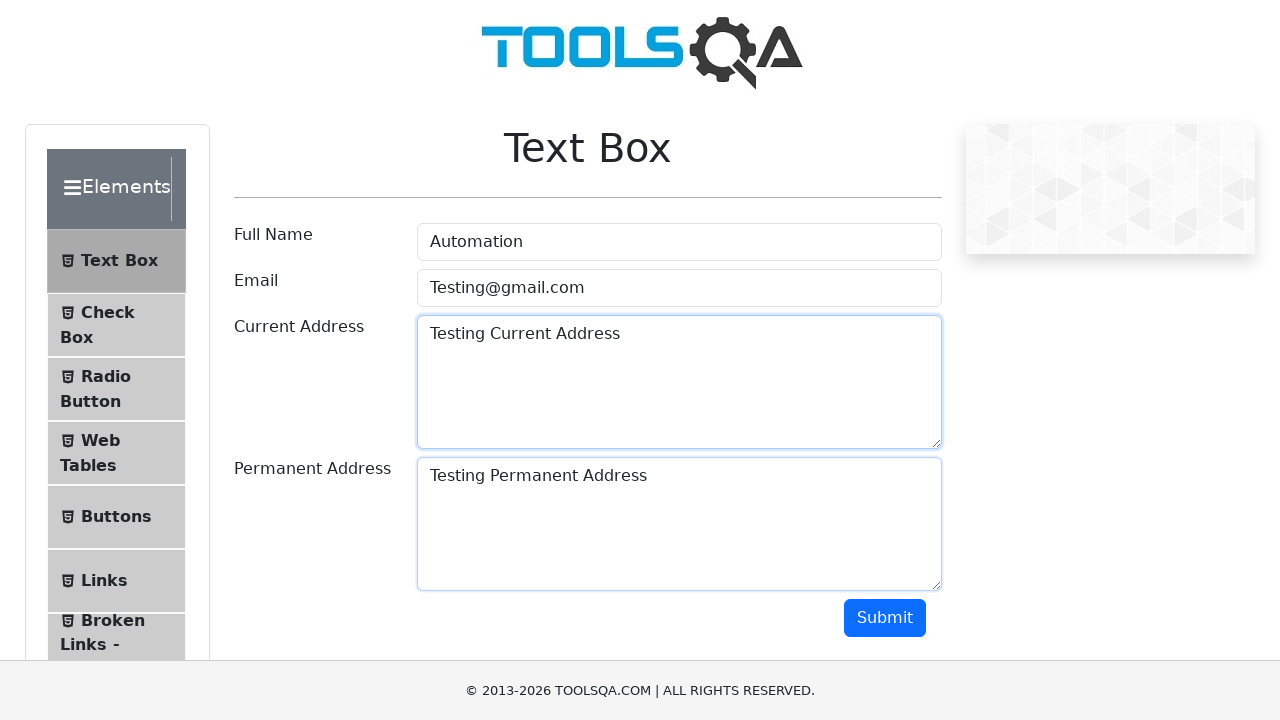

Clicked Submit button at (885, 618) on button#submit
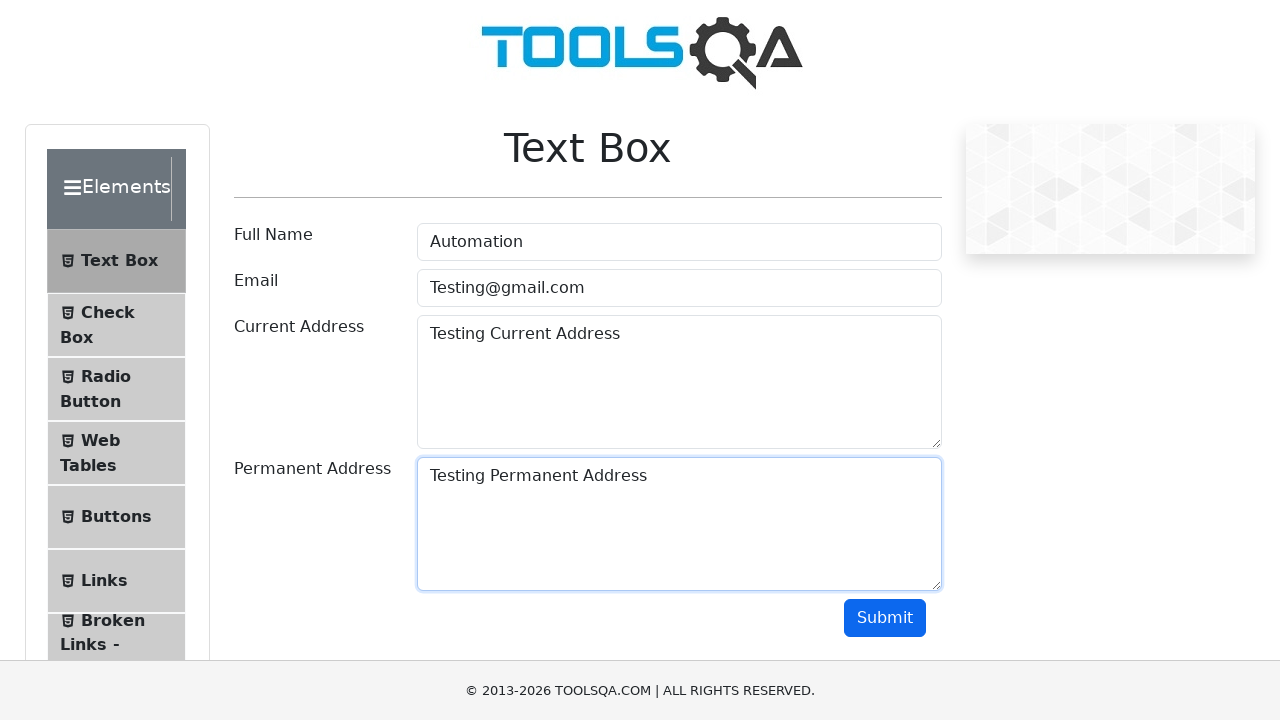

Waited for output to appear - name element loaded
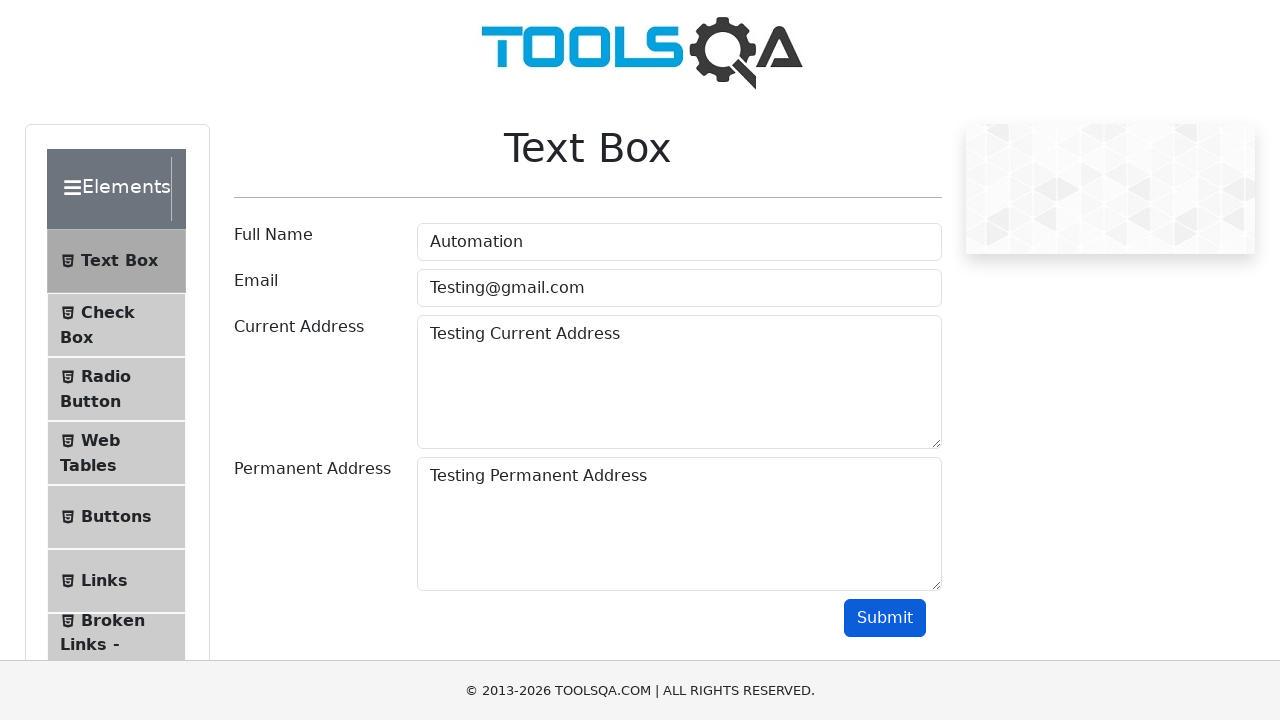

Located Full Name output element
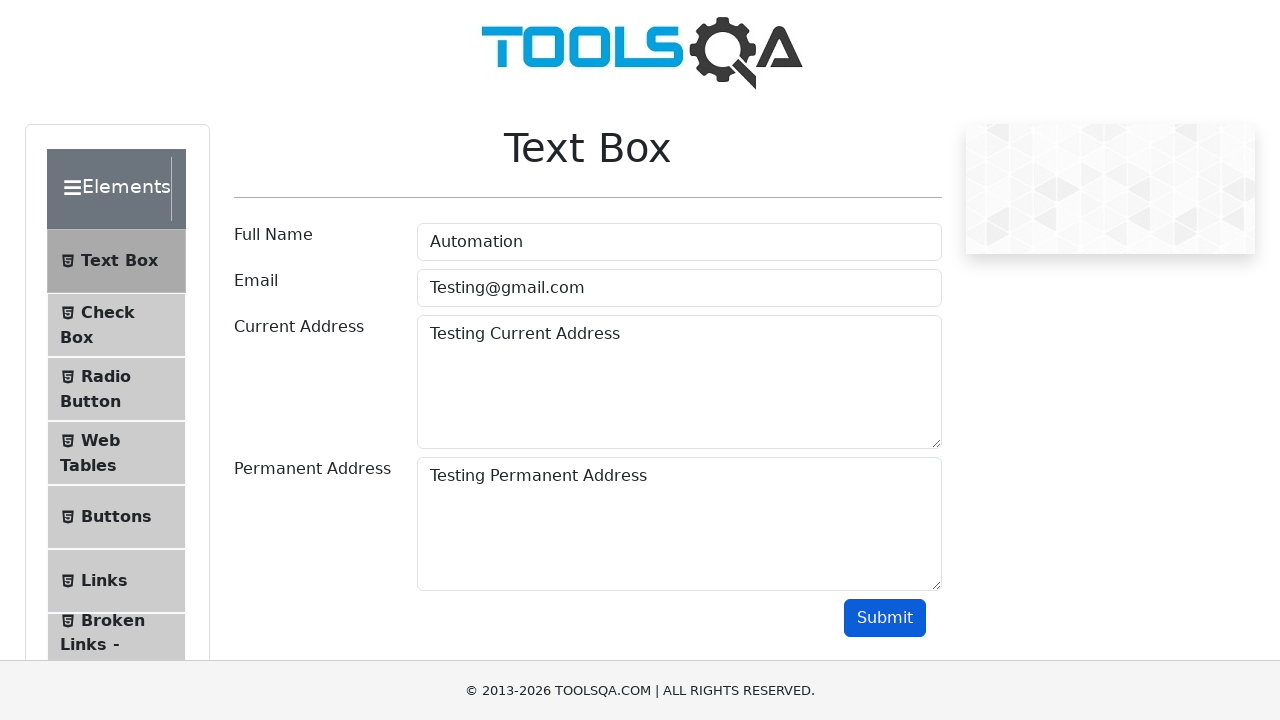

Located Email output element
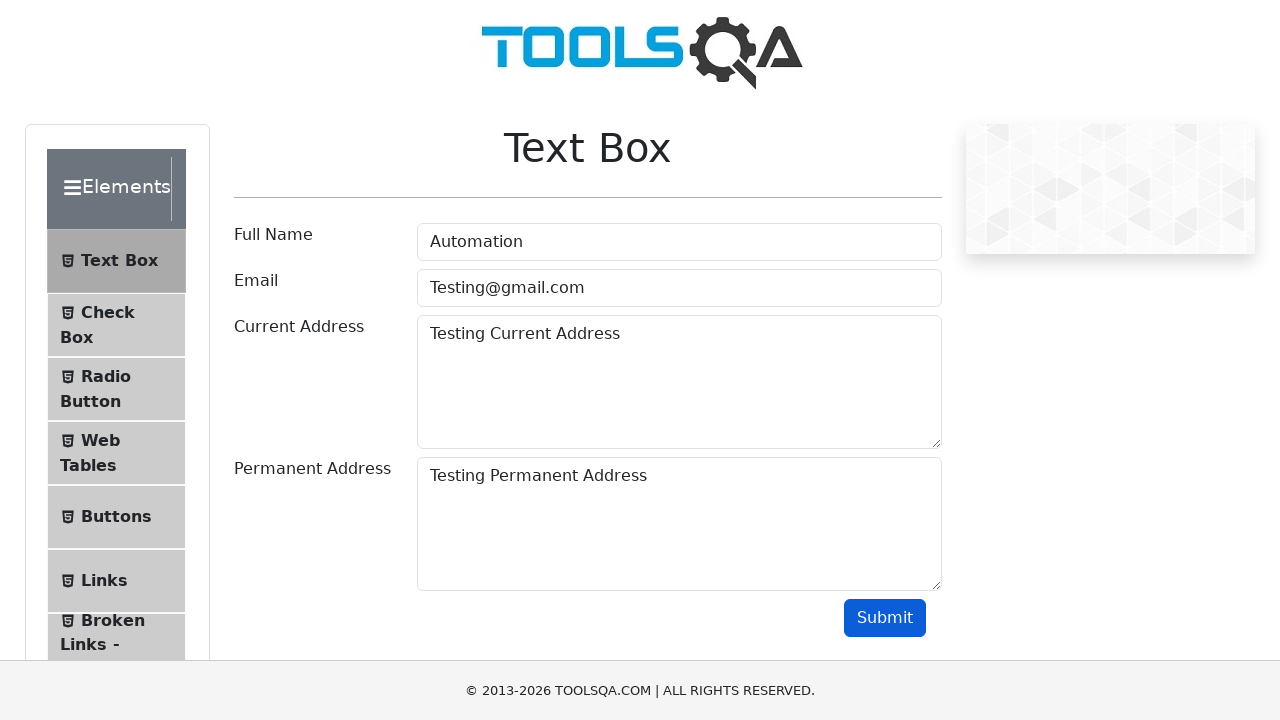

Verified Full Name output contains 'Automation'
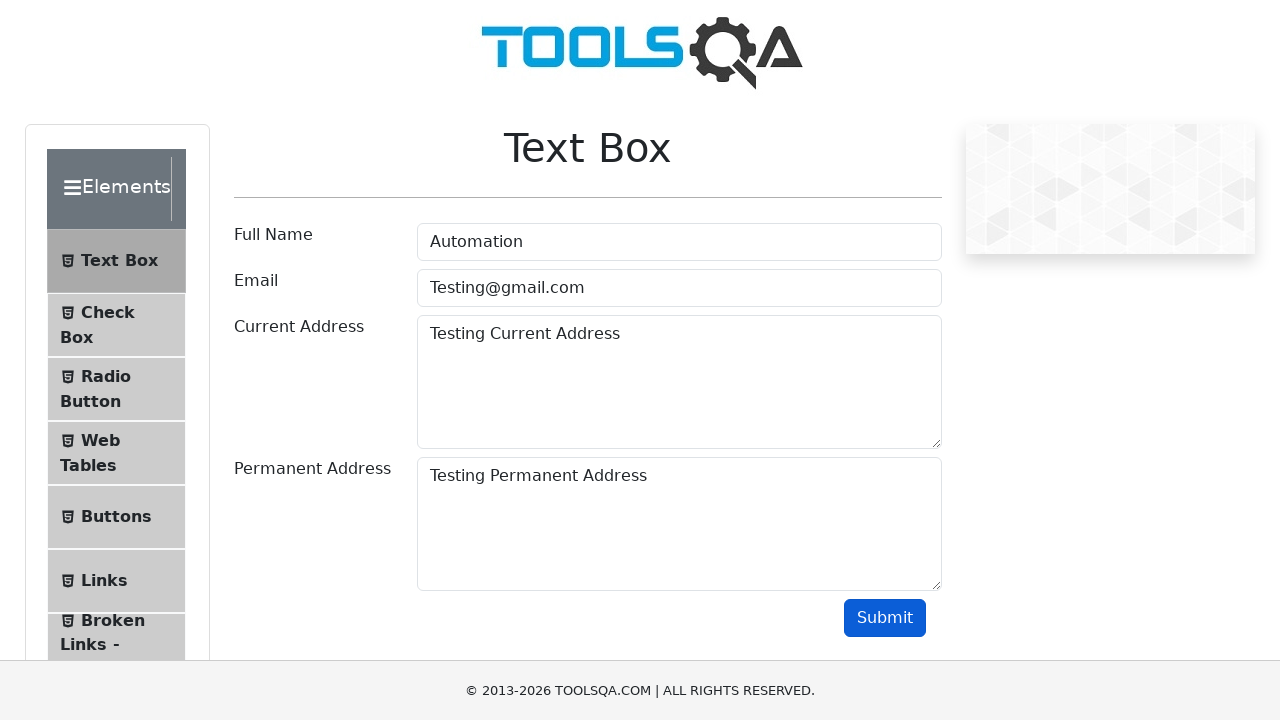

Verified Email output contains 'Testing@gmail.com'
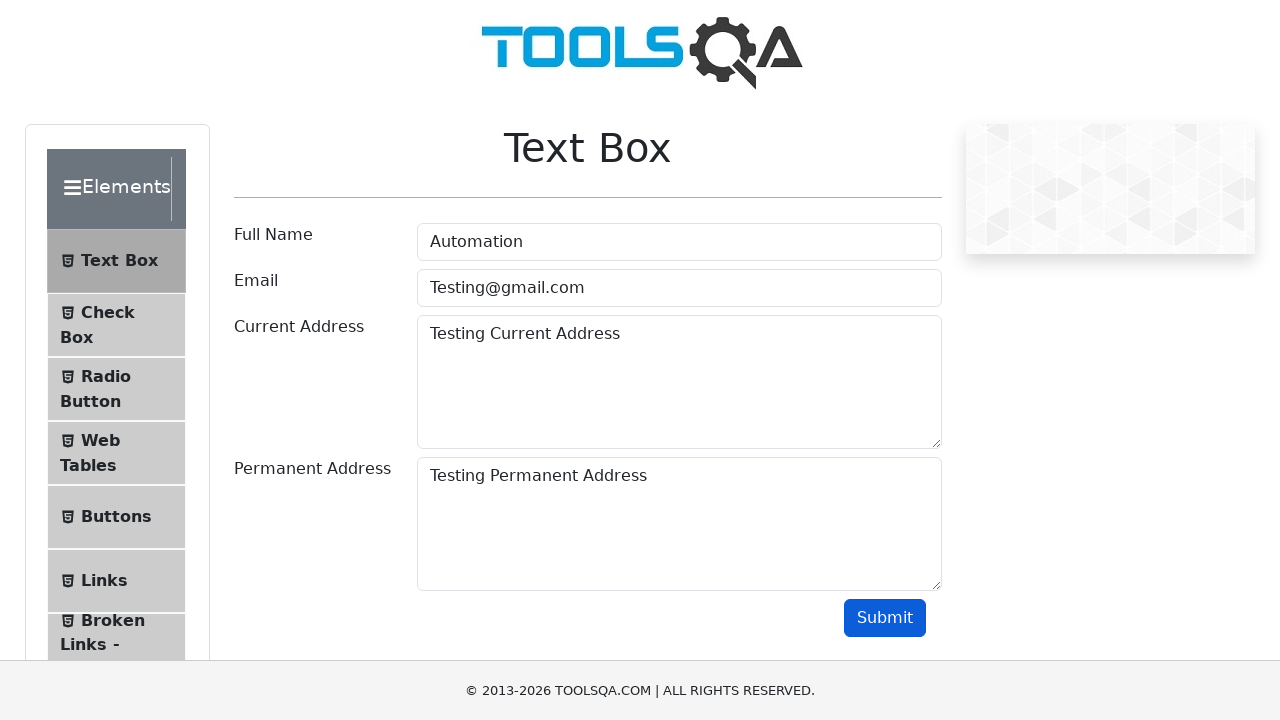

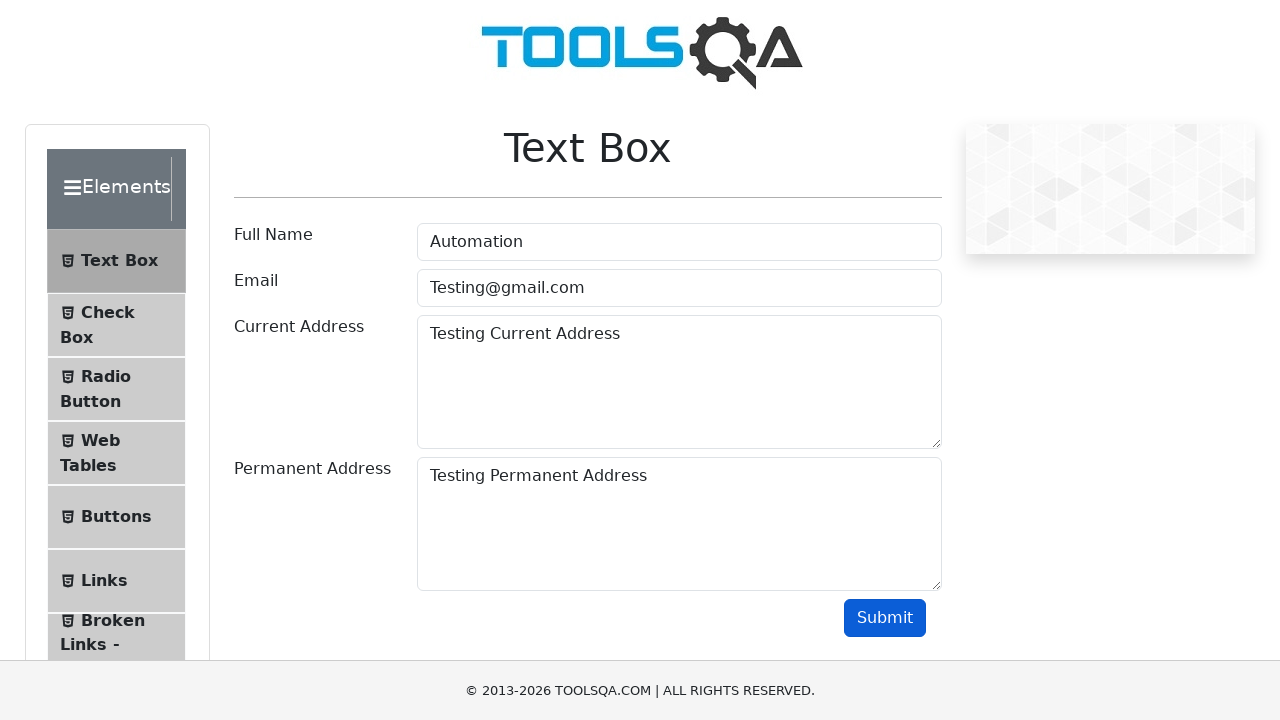